Tests that a todo item is removed when edited with an empty string

Starting URL: https://demo.playwright.dev/todomvc

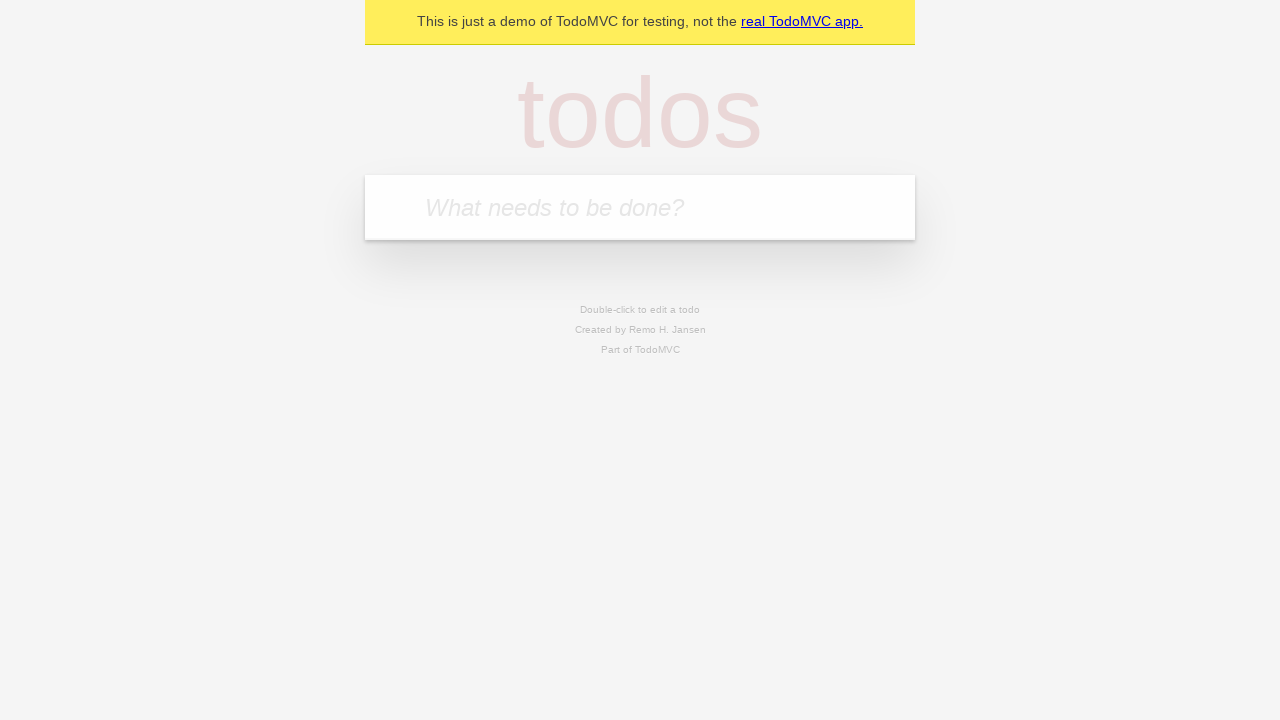

Filled new todo input with 'buy some cheese' on internal:attr=[placeholder="What needs to be done?"i]
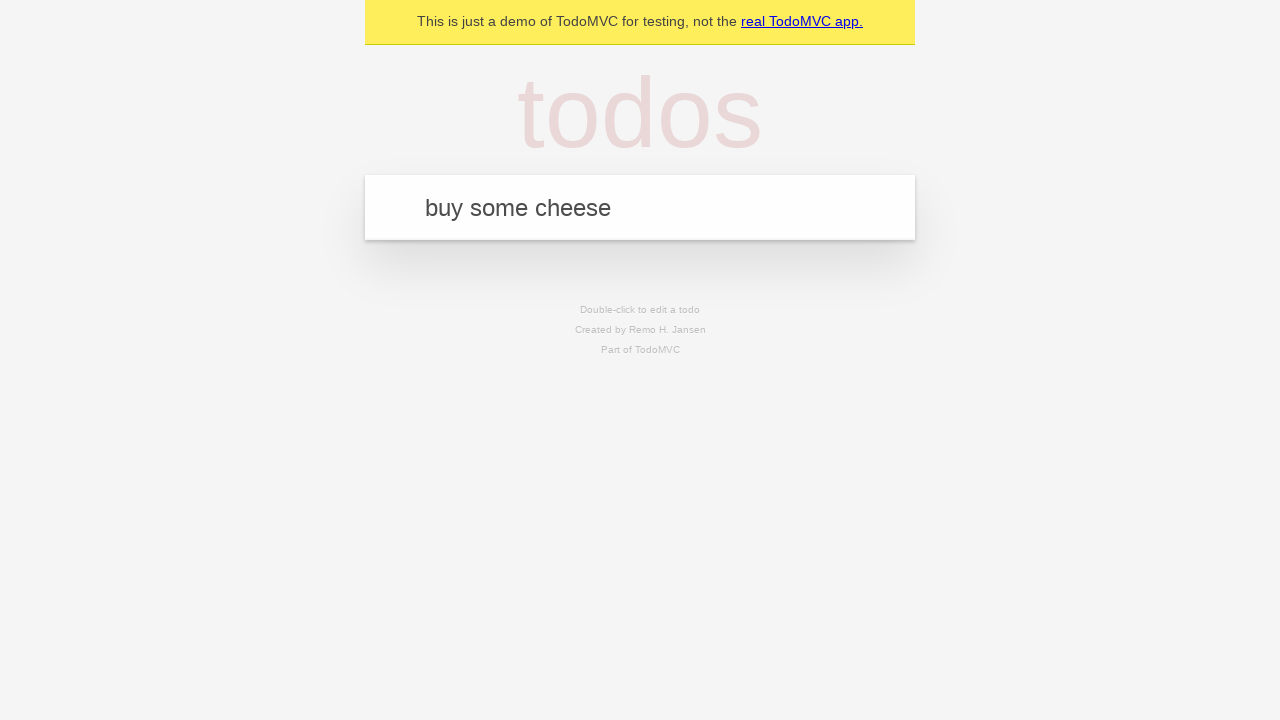

Pressed Enter to add first todo item on internal:attr=[placeholder="What needs to be done?"i]
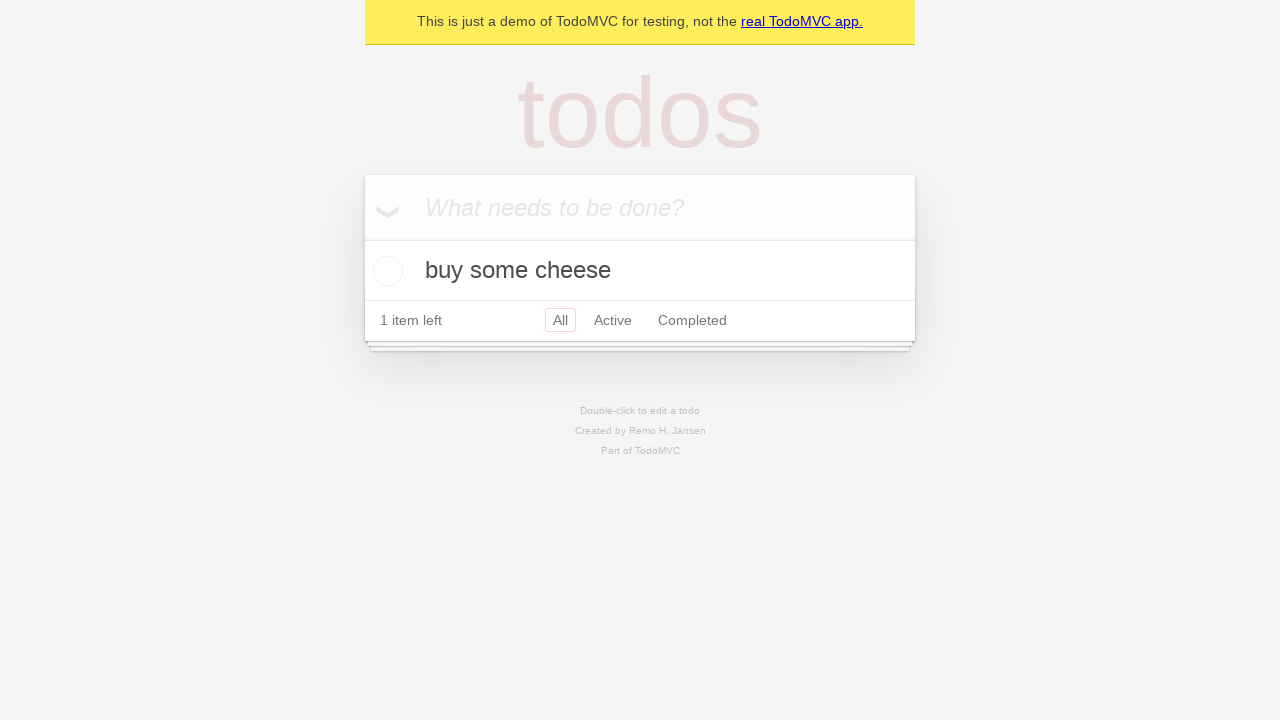

Filled new todo input with 'feed the cat' on internal:attr=[placeholder="What needs to be done?"i]
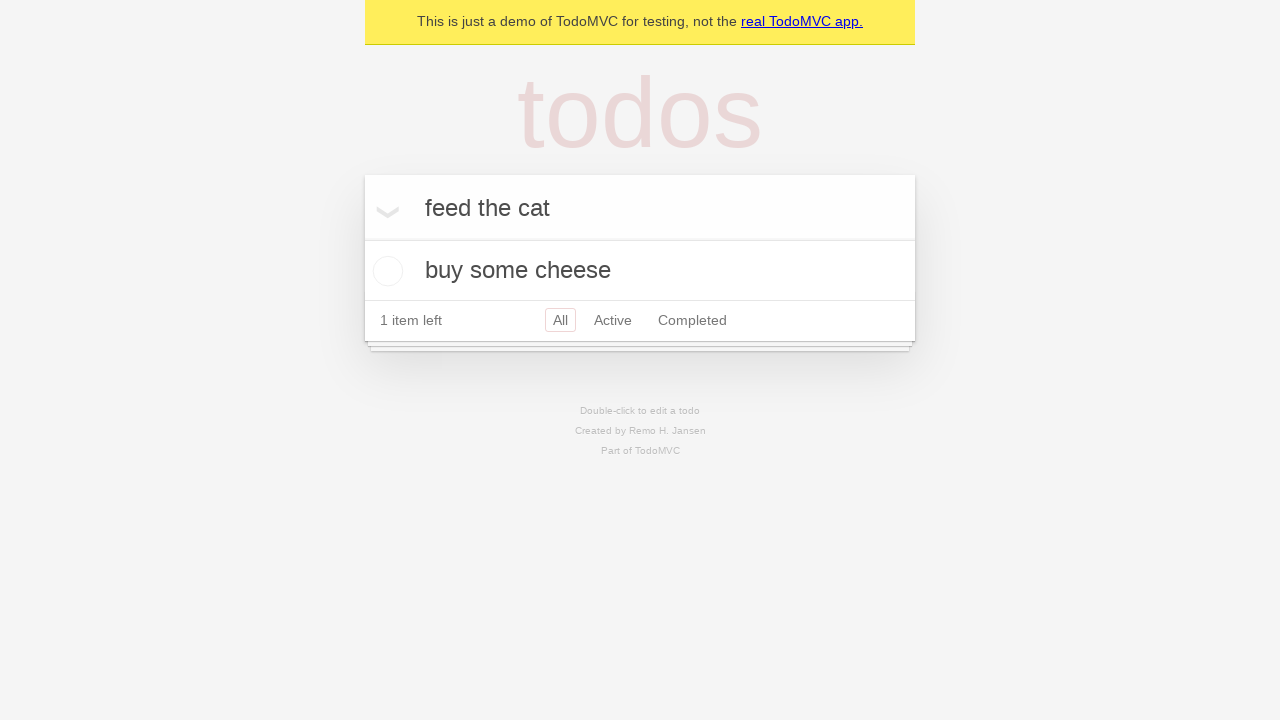

Pressed Enter to add second todo item on internal:attr=[placeholder="What needs to be done?"i]
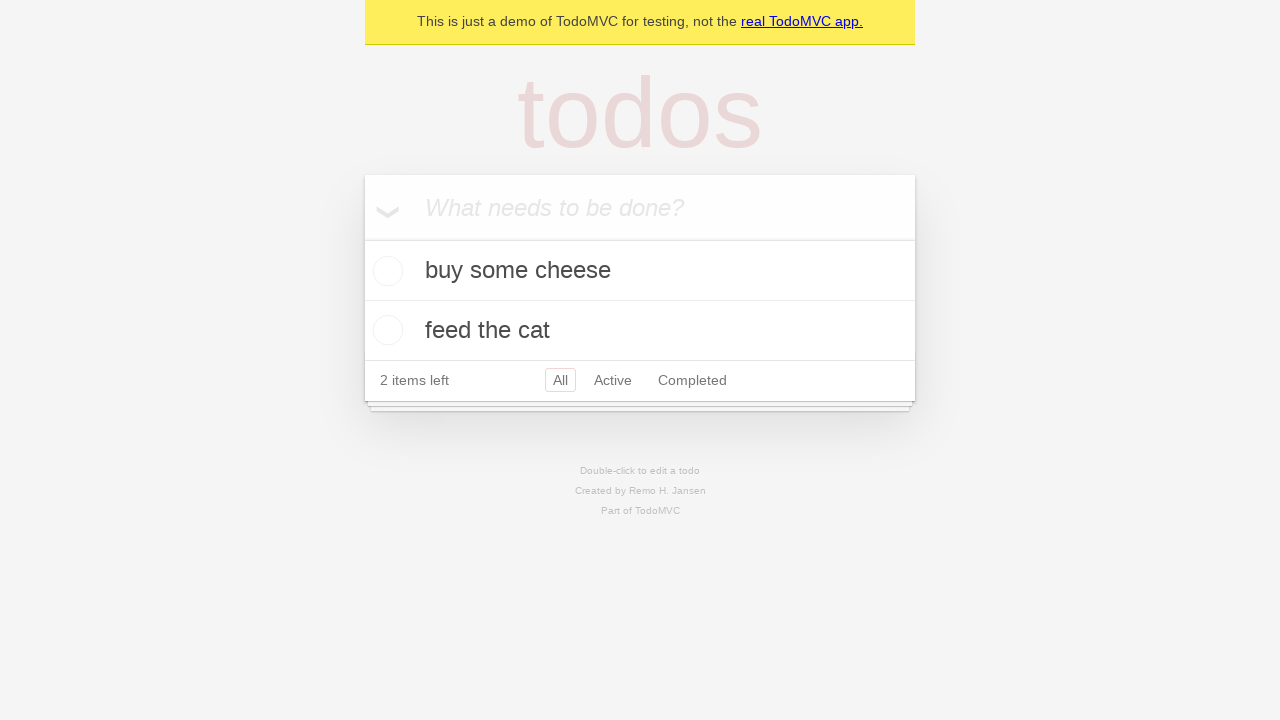

Filled new todo input with 'book a doctors appointment' on internal:attr=[placeholder="What needs to be done?"i]
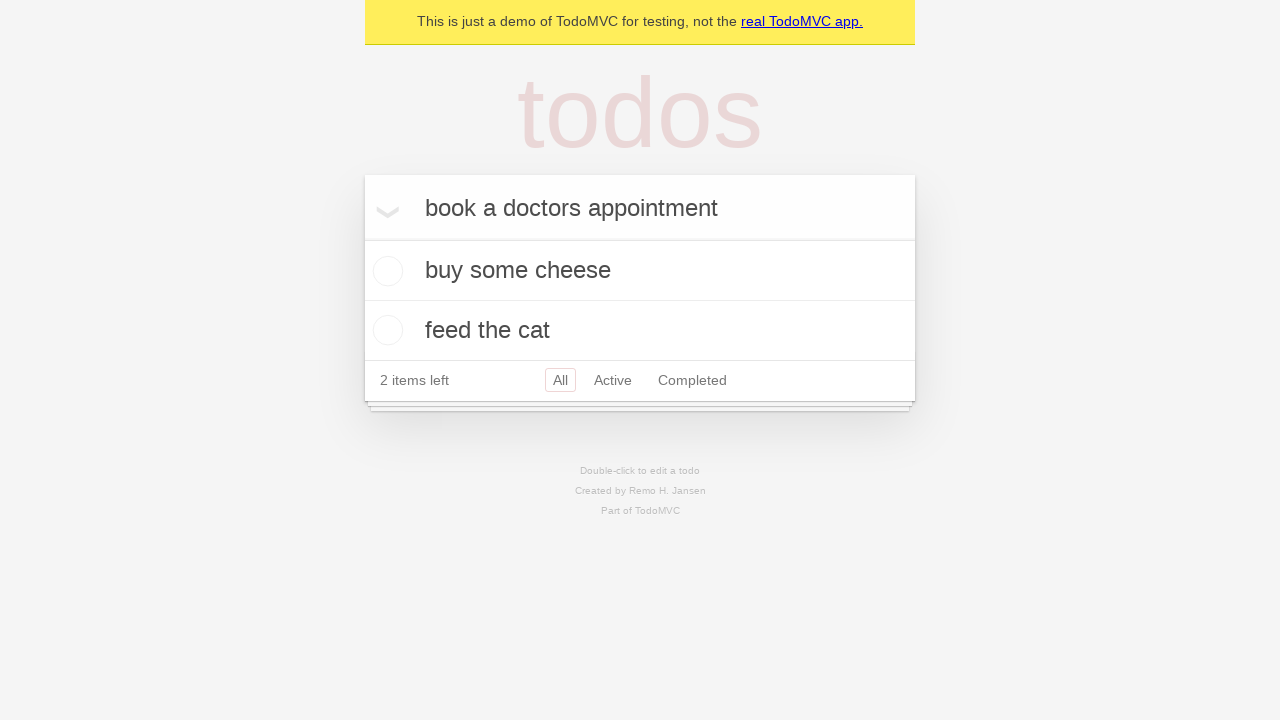

Pressed Enter to add third todo item on internal:attr=[placeholder="What needs to be done?"i]
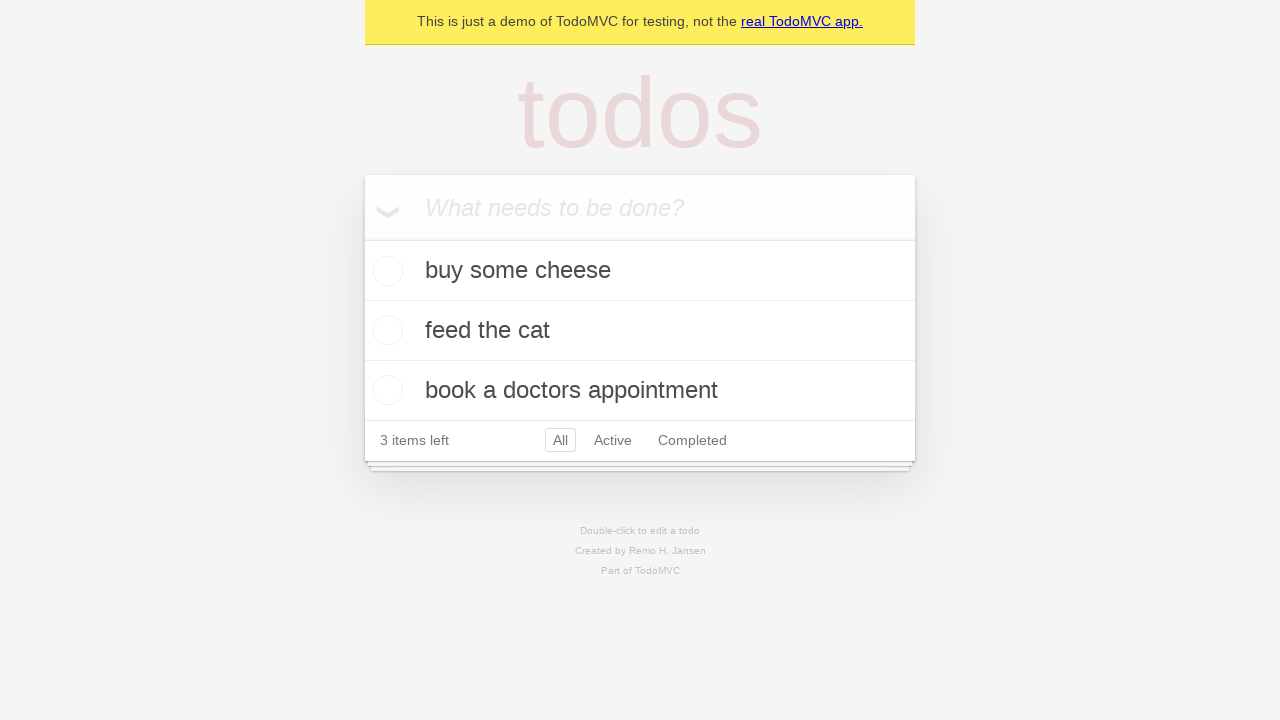

Located all todo items on the page
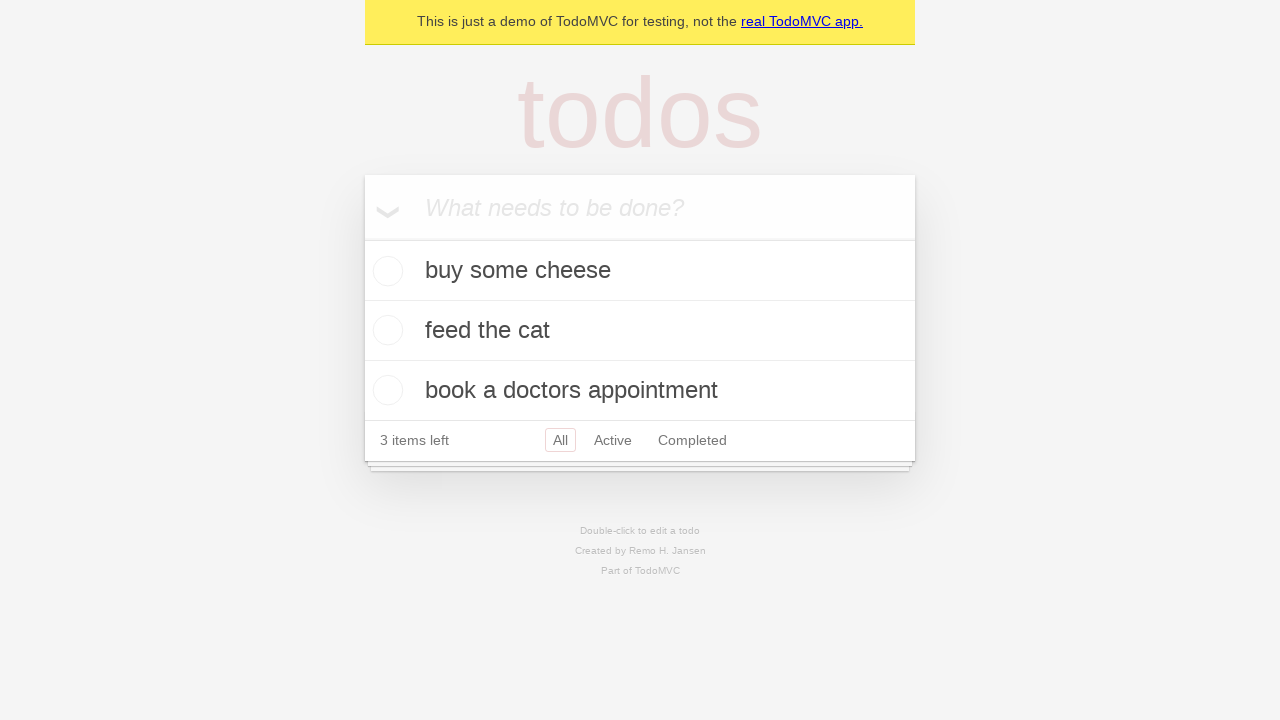

Double-clicked second todo item to enter edit mode at (640, 331) on internal:testid=[data-testid="todo-item"s] >> nth=1
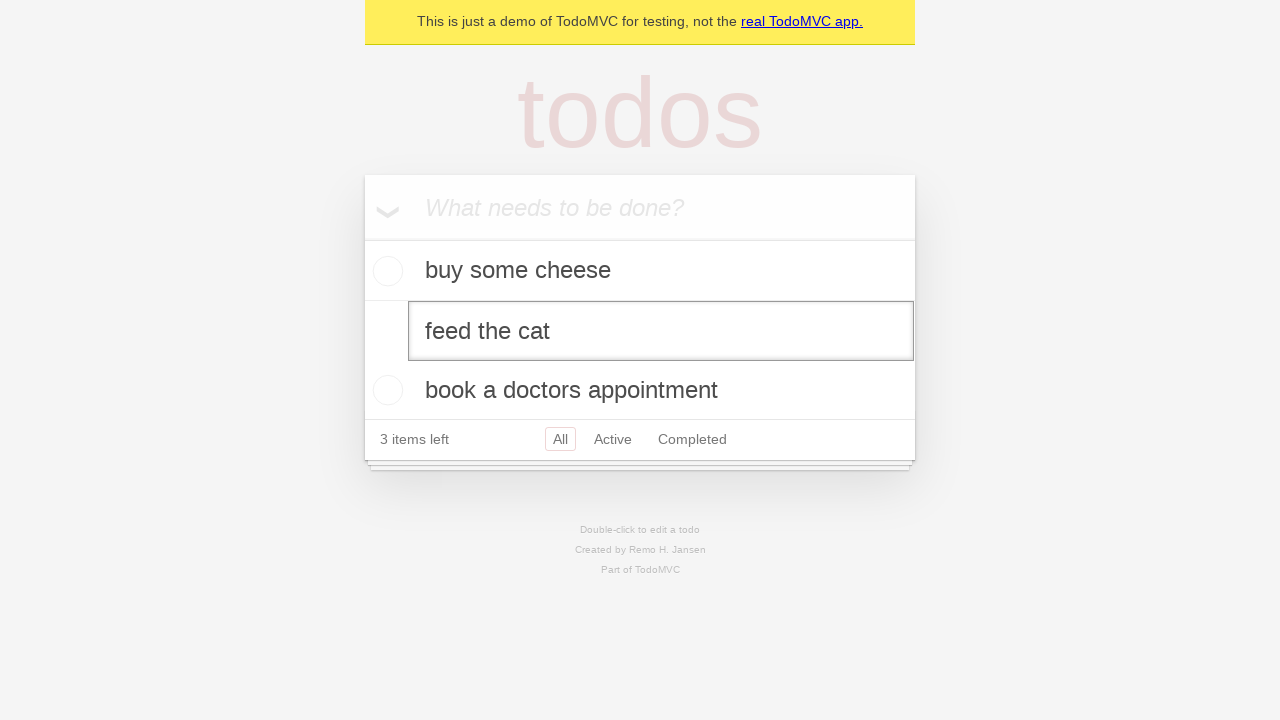

Cleared the edit textbox to empty string on internal:testid=[data-testid="todo-item"s] >> nth=1 >> internal:role=textbox[nam
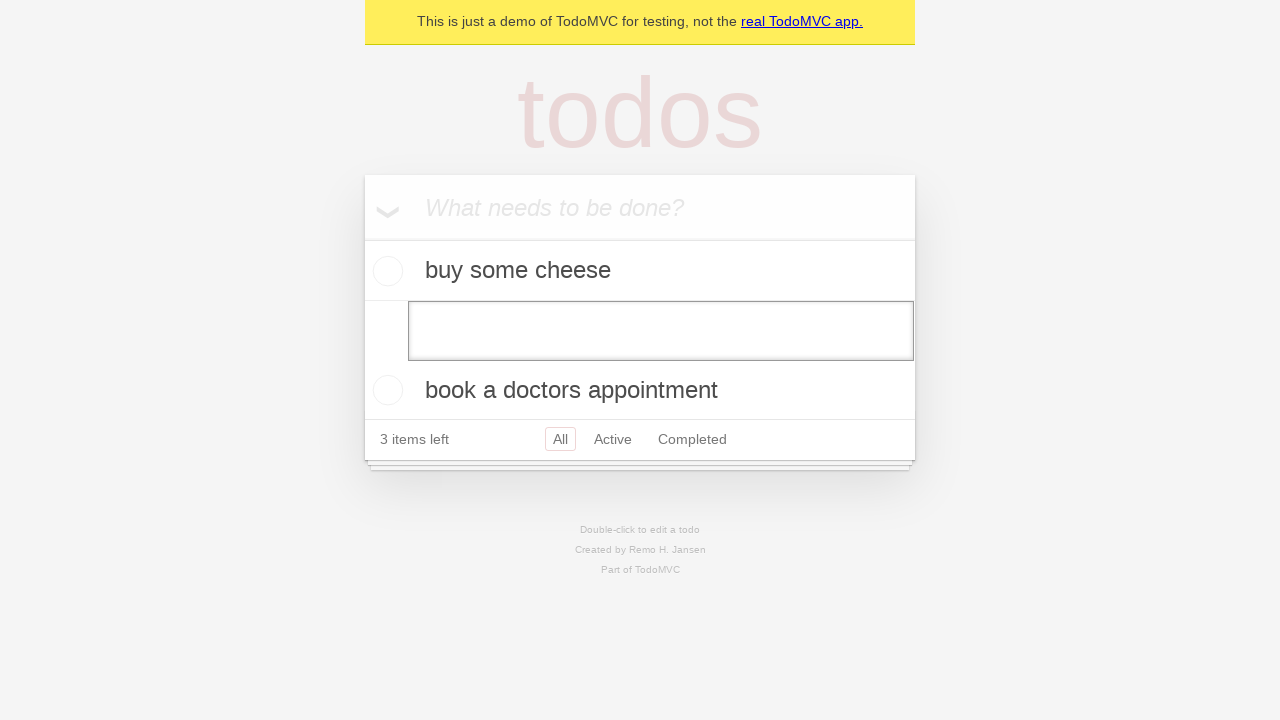

Pressed Enter to confirm empty edit, removing the todo item on internal:testid=[data-testid="todo-item"s] >> nth=1 >> internal:role=textbox[nam
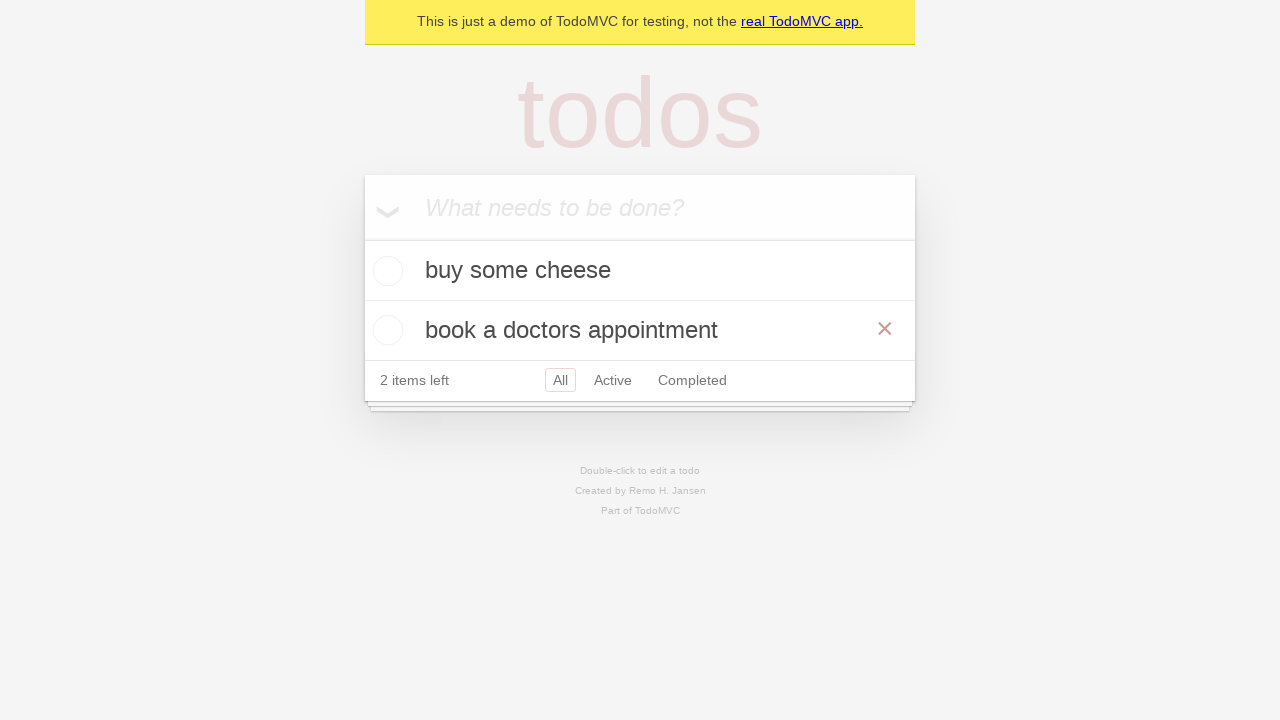

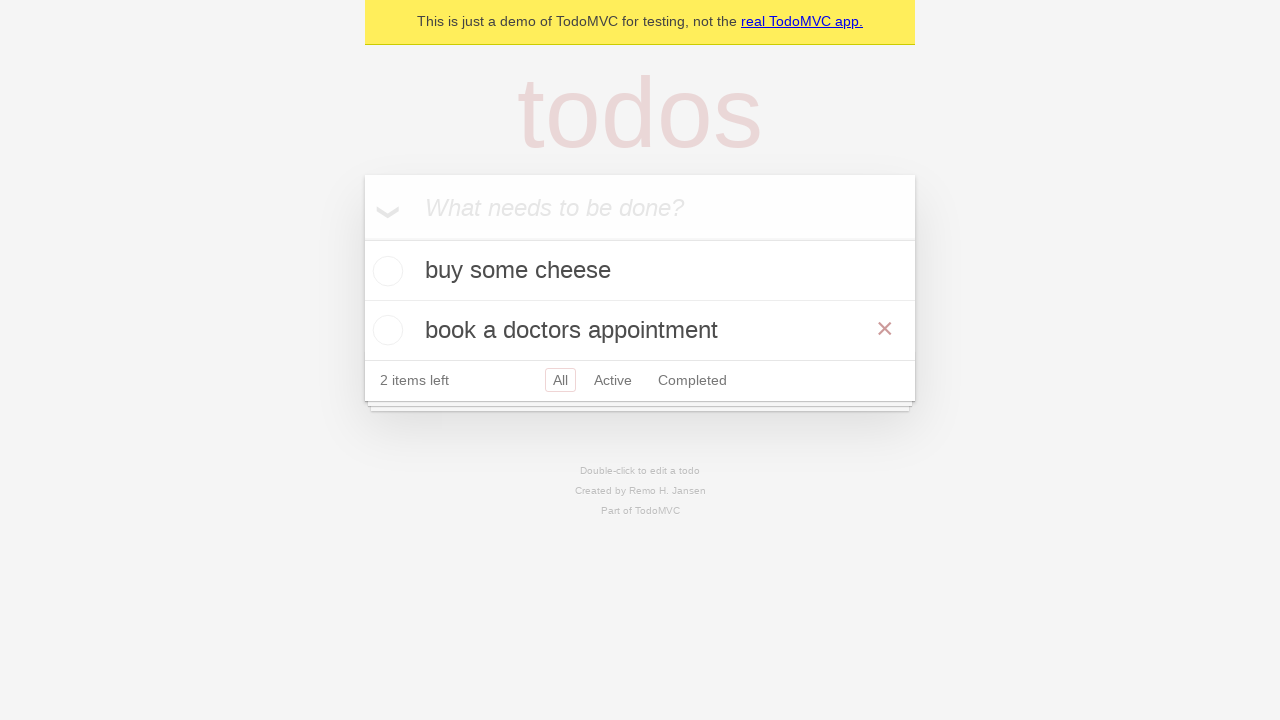